Verifies that the text color of all buttons on the Buttons page is white (#fff)

Starting URL: https://demoqa.com

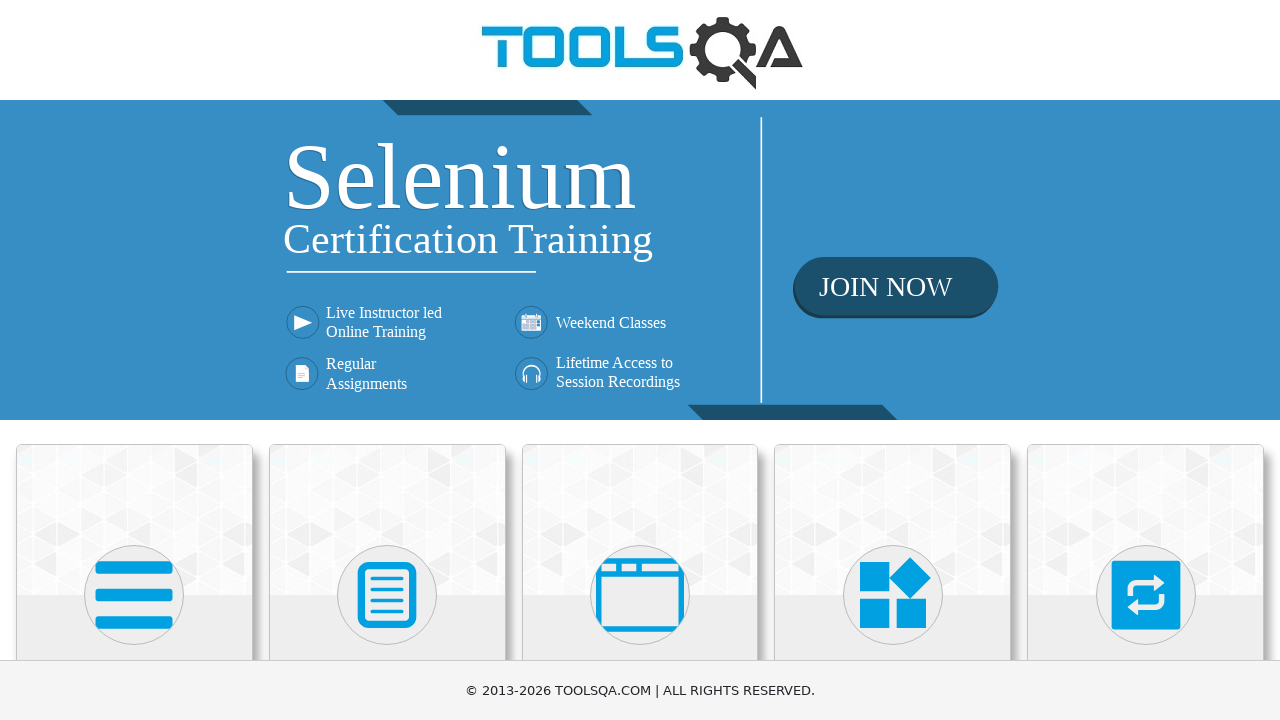

Clicked on Elements card at (134, 520) on div.card:has-text('Elements')
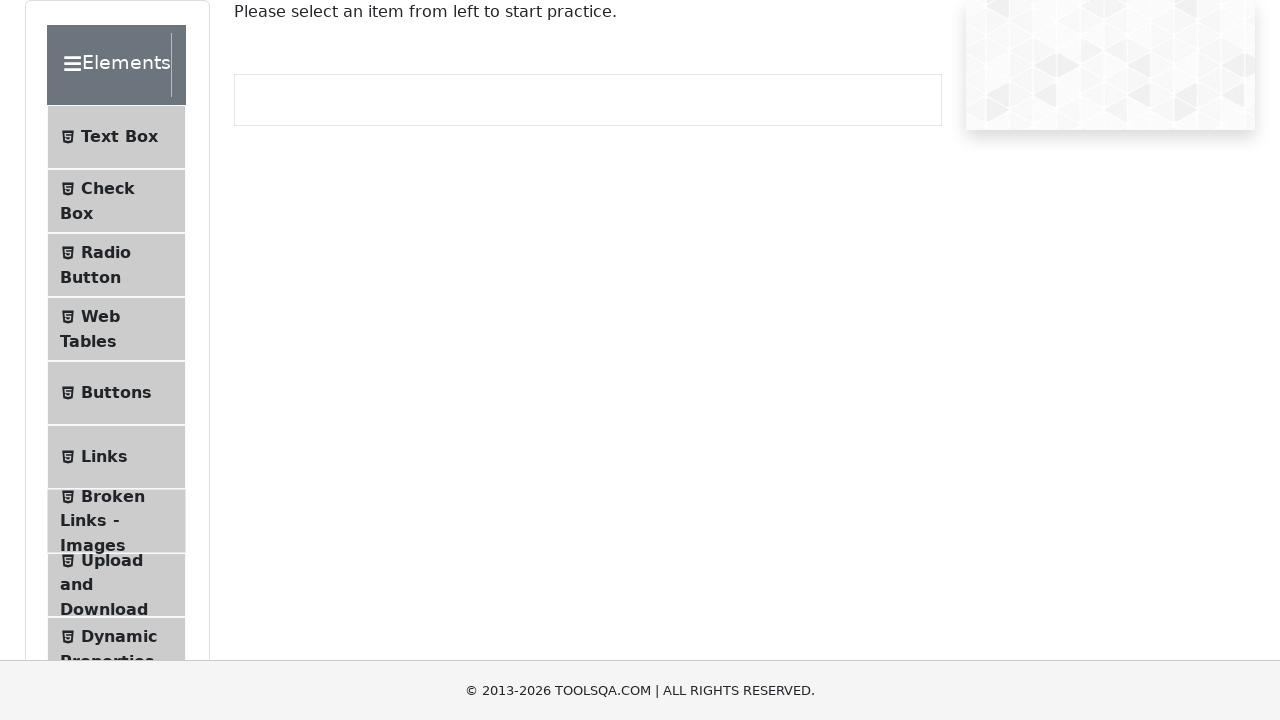

Clicked on Buttons menu item at (116, 393) on text=Buttons
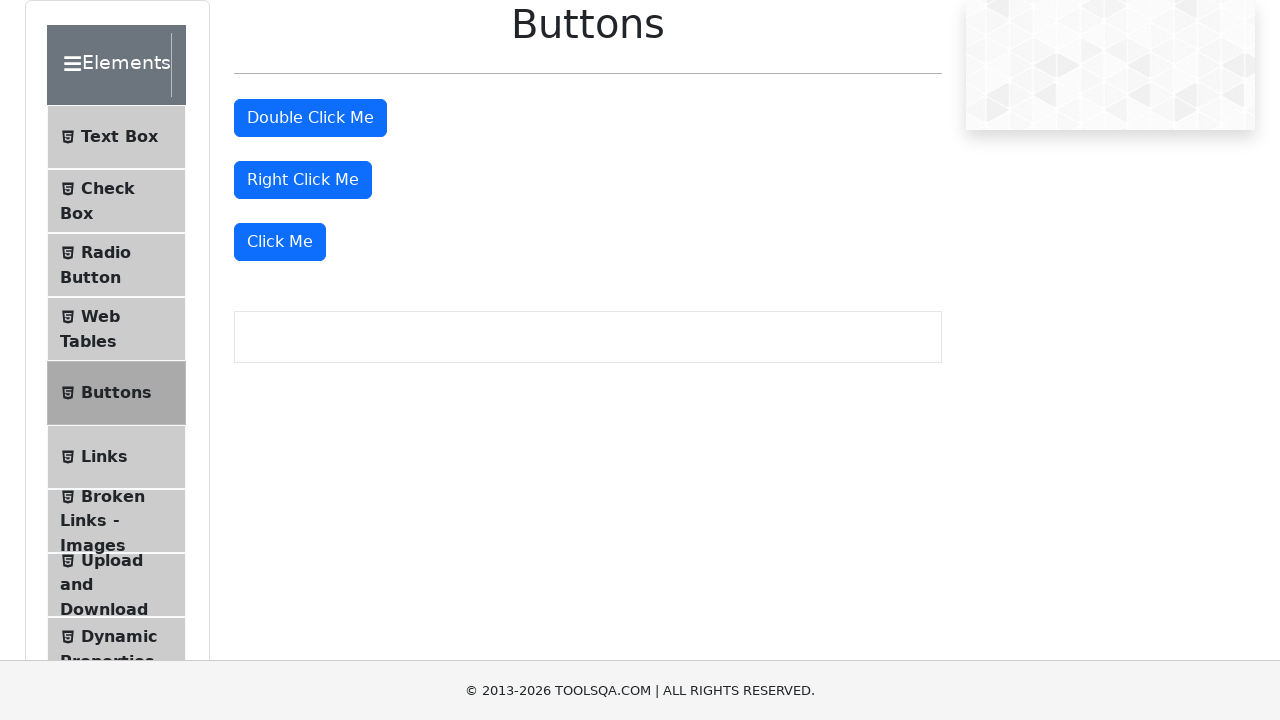

Double click button became visible
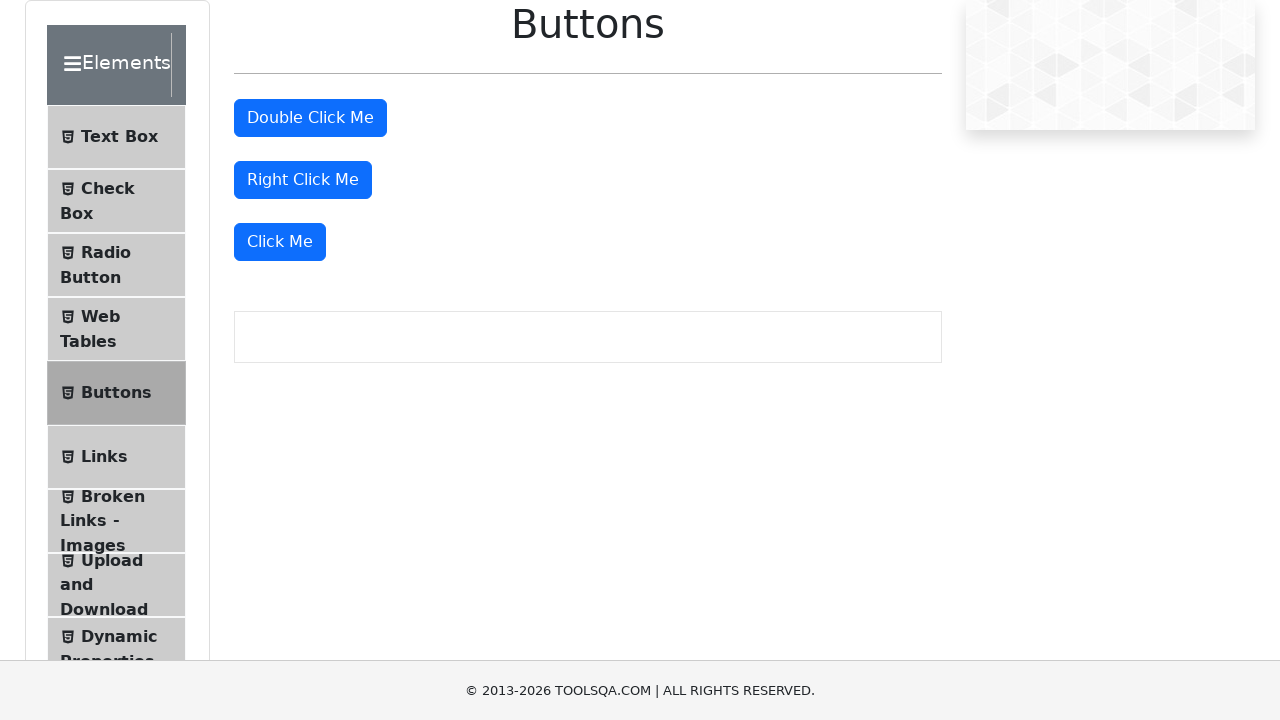

Right click button became visible
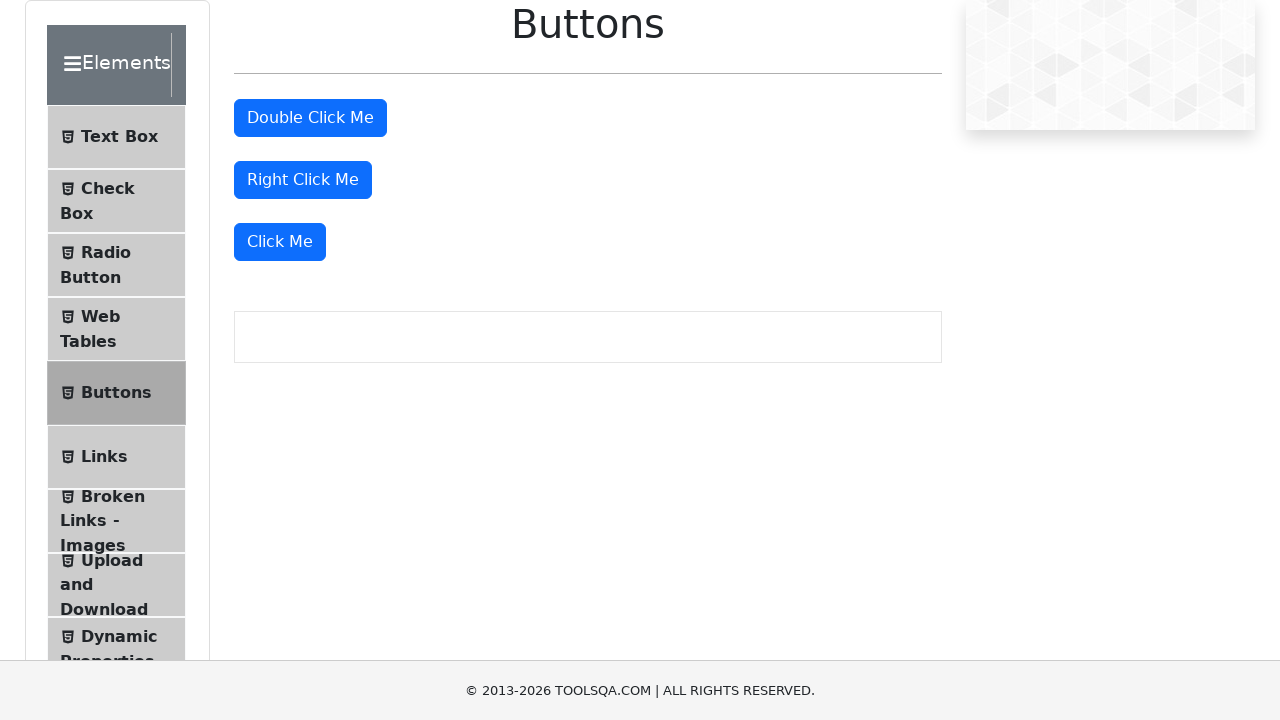

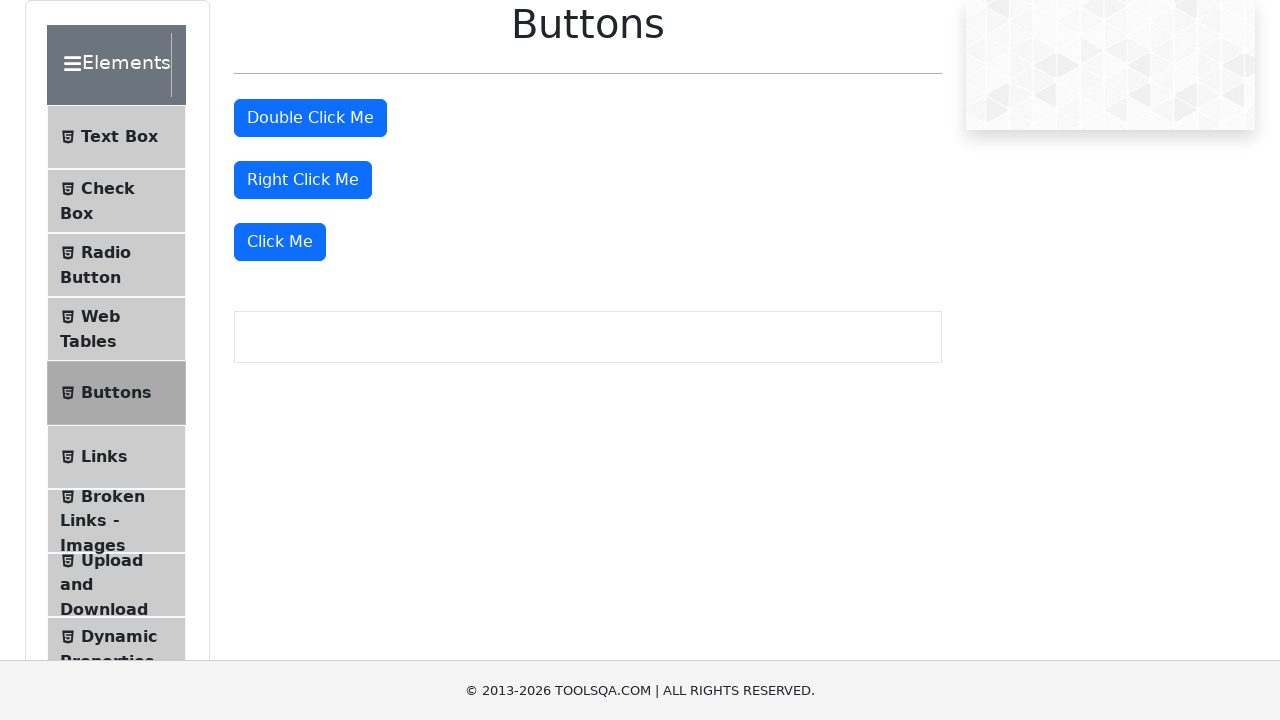